Tests hover functionality on DemoQA website by navigating to Widgets > Menu section and hovering over nested menu items to verify sub-menus appear

Starting URL: https://demoqa.com

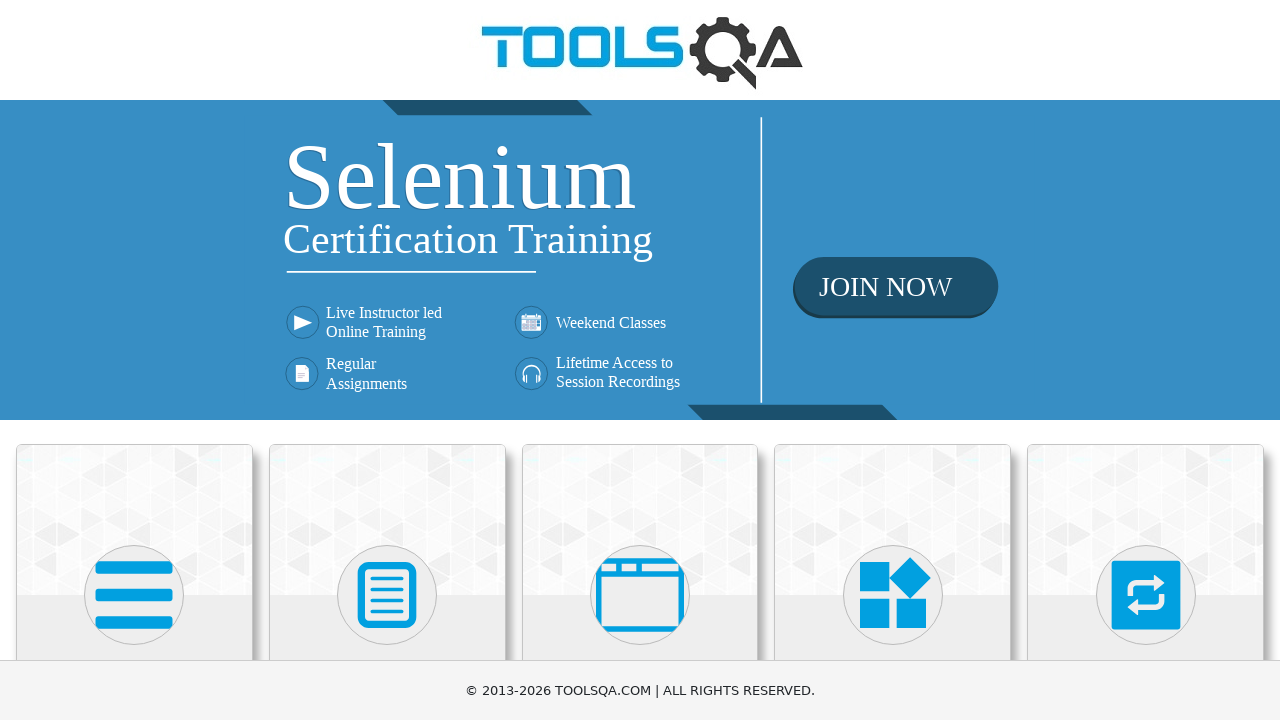

Waited 2 seconds for page to load
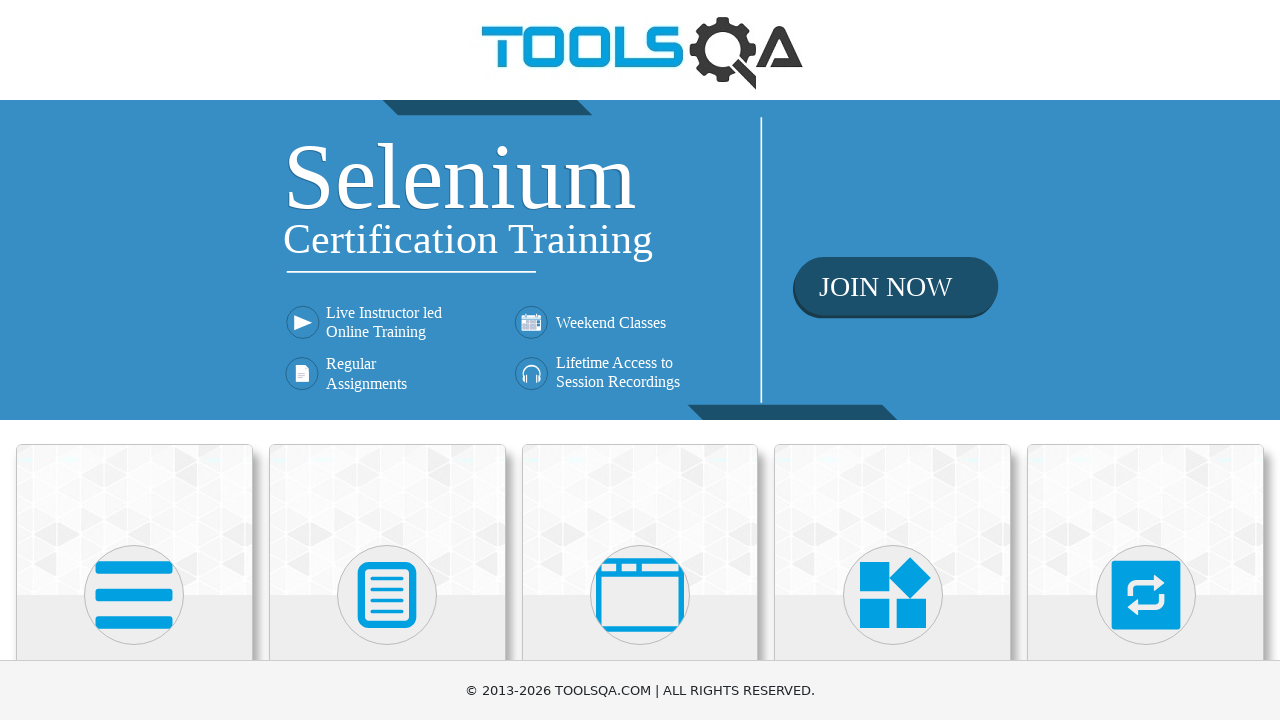

Clicked on Widgets section at (893, 595) on xpath=(//div[@class='avatar mx-auto white'])[4]
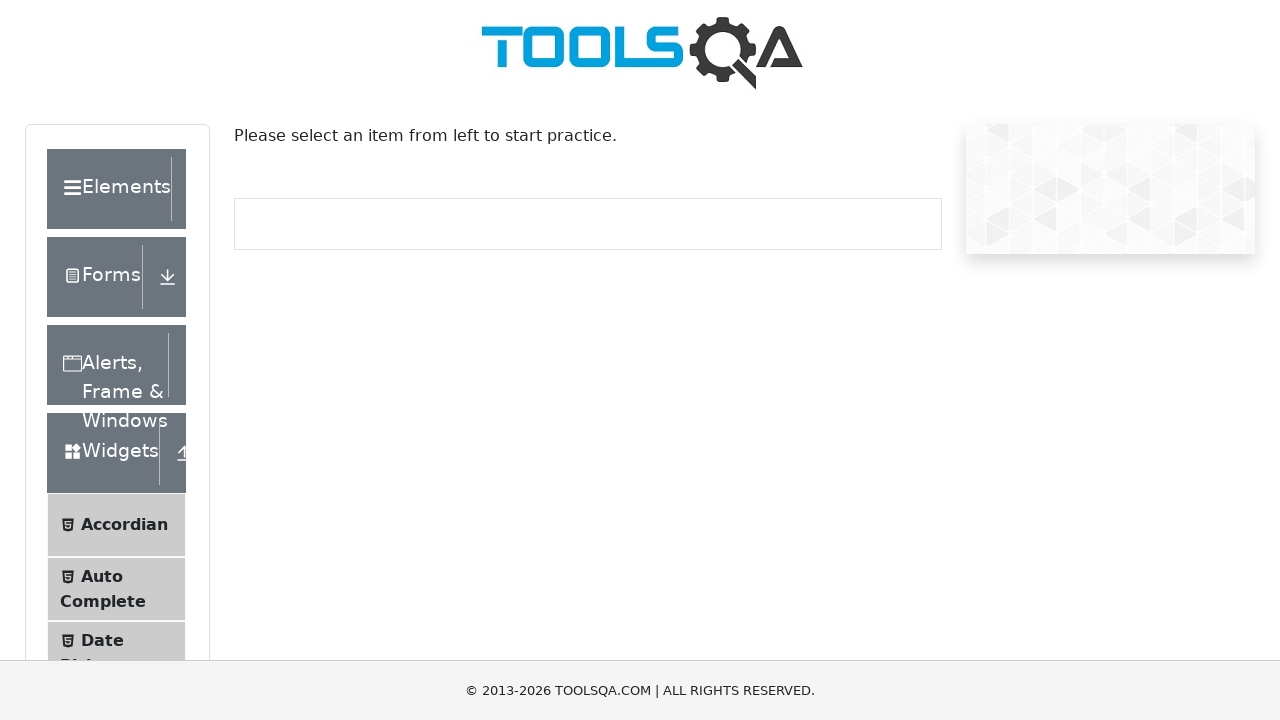

Clicked on Menu button in Widgets page at (105, 361) on xpath=(//span[@class='text'])[23]
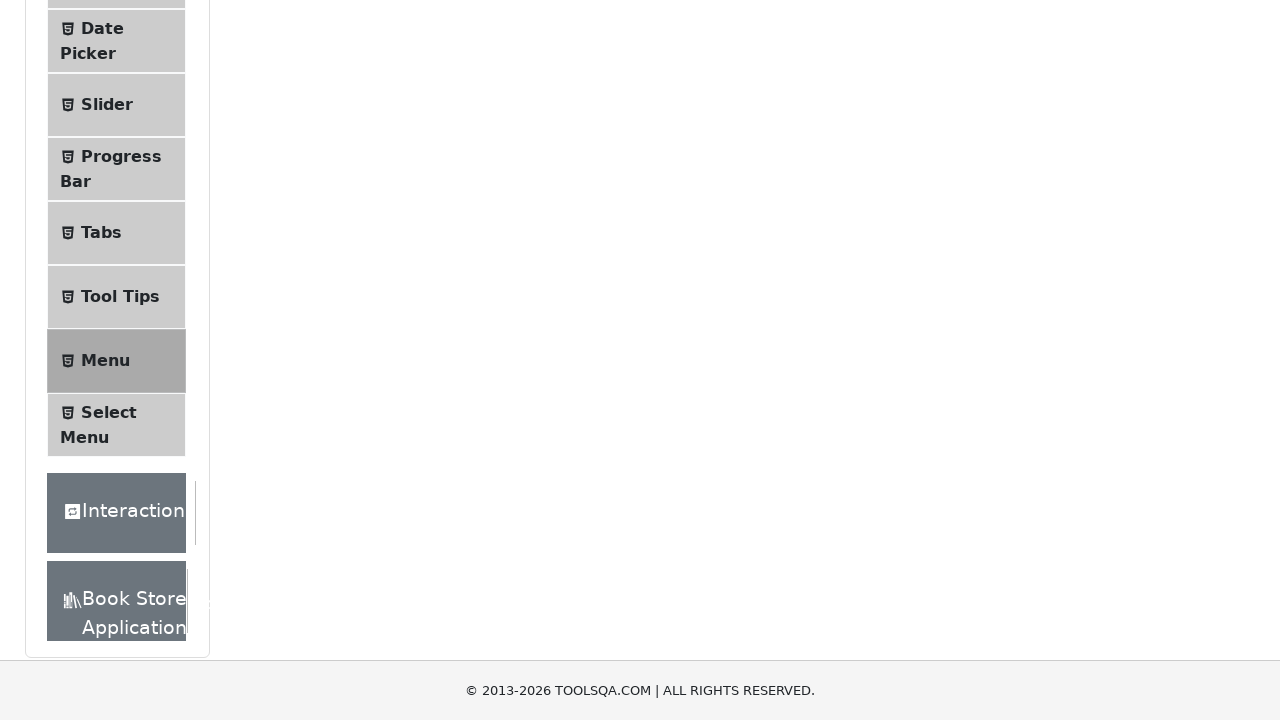

Waited 1 second for Menu page to load
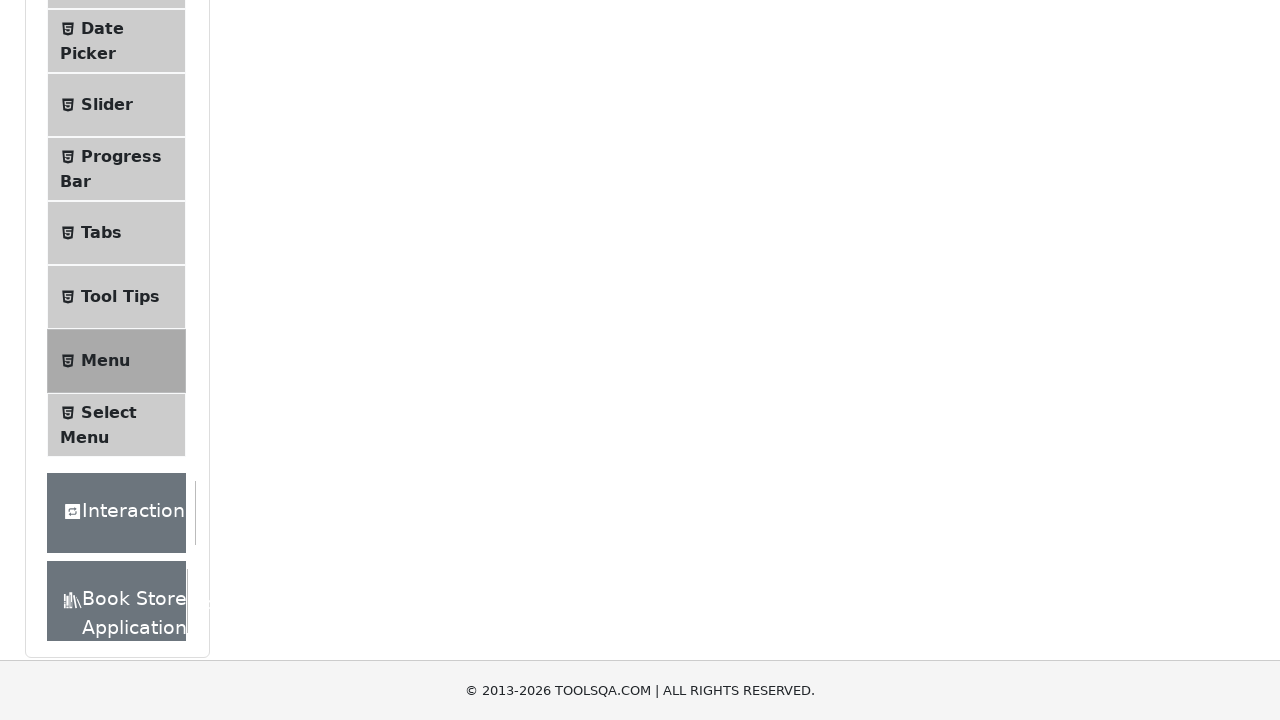

Hovered over Main Item 2 at (534, 240) on xpath=(//a[@href='#'])[2]
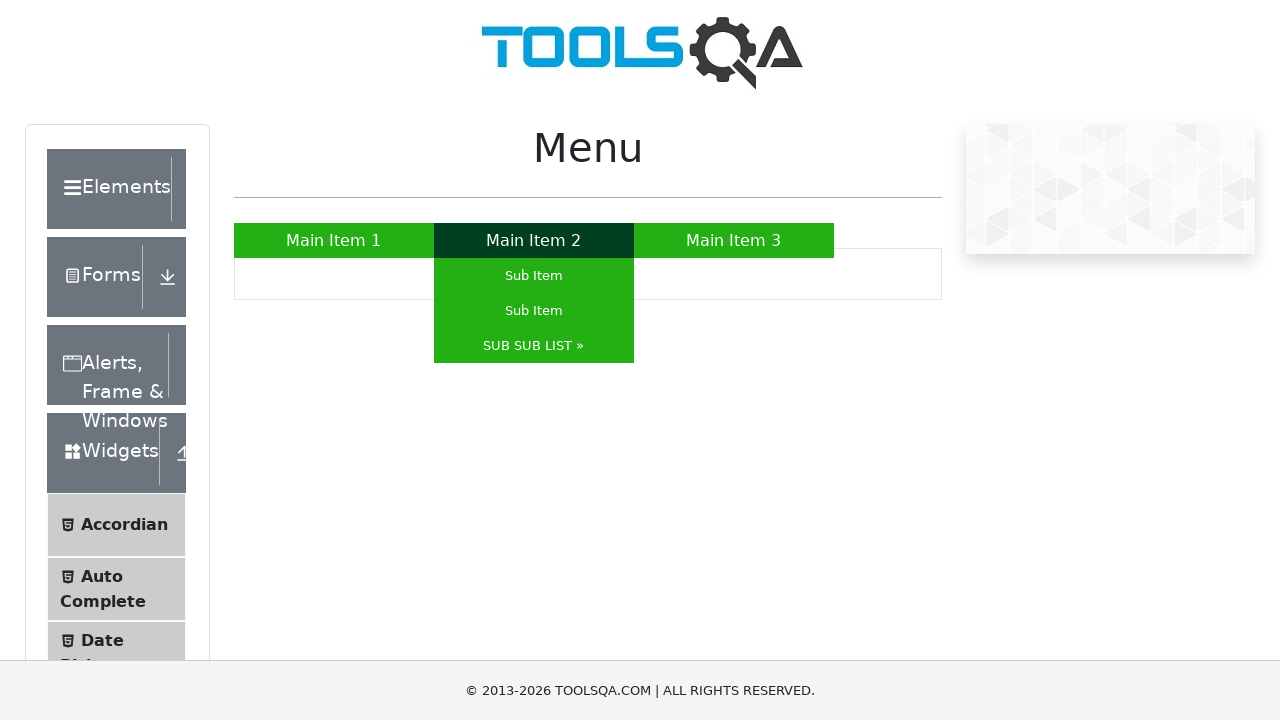

Waited 2 seconds for submenu to appear
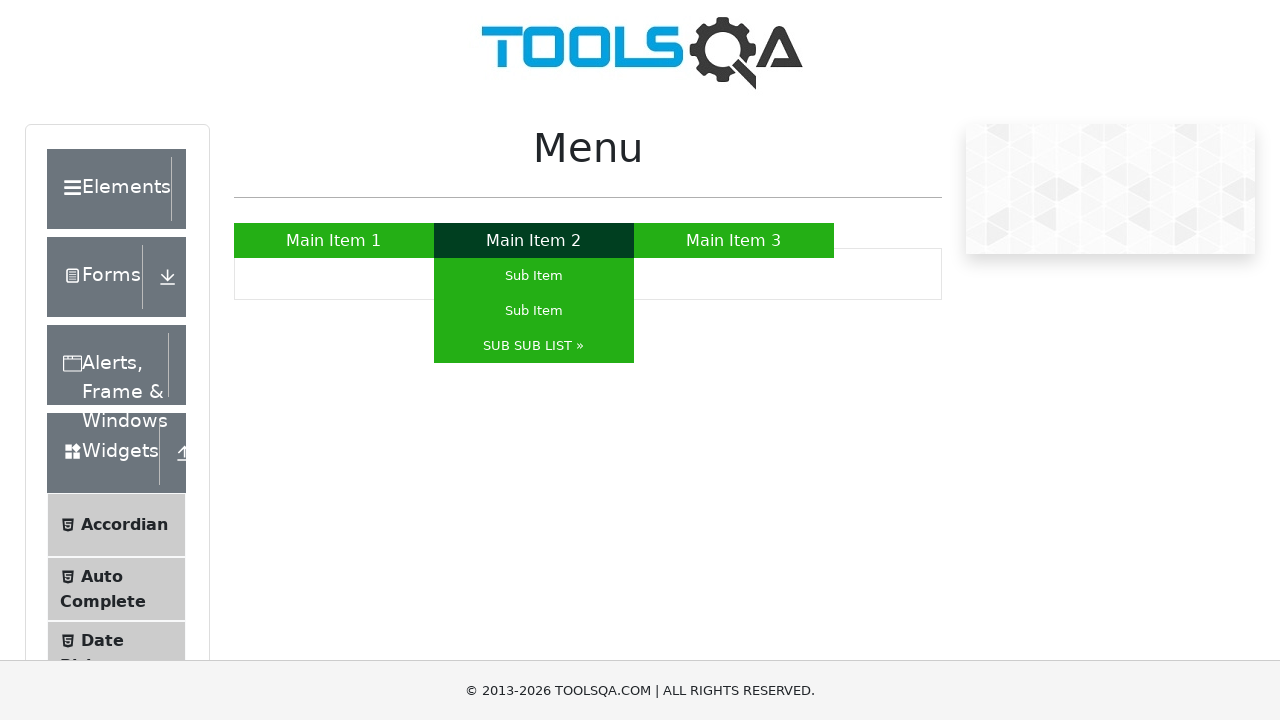

Hovered over SUB List to trigger second popup at (534, 346) on xpath=(//a[@href='#'])[5]
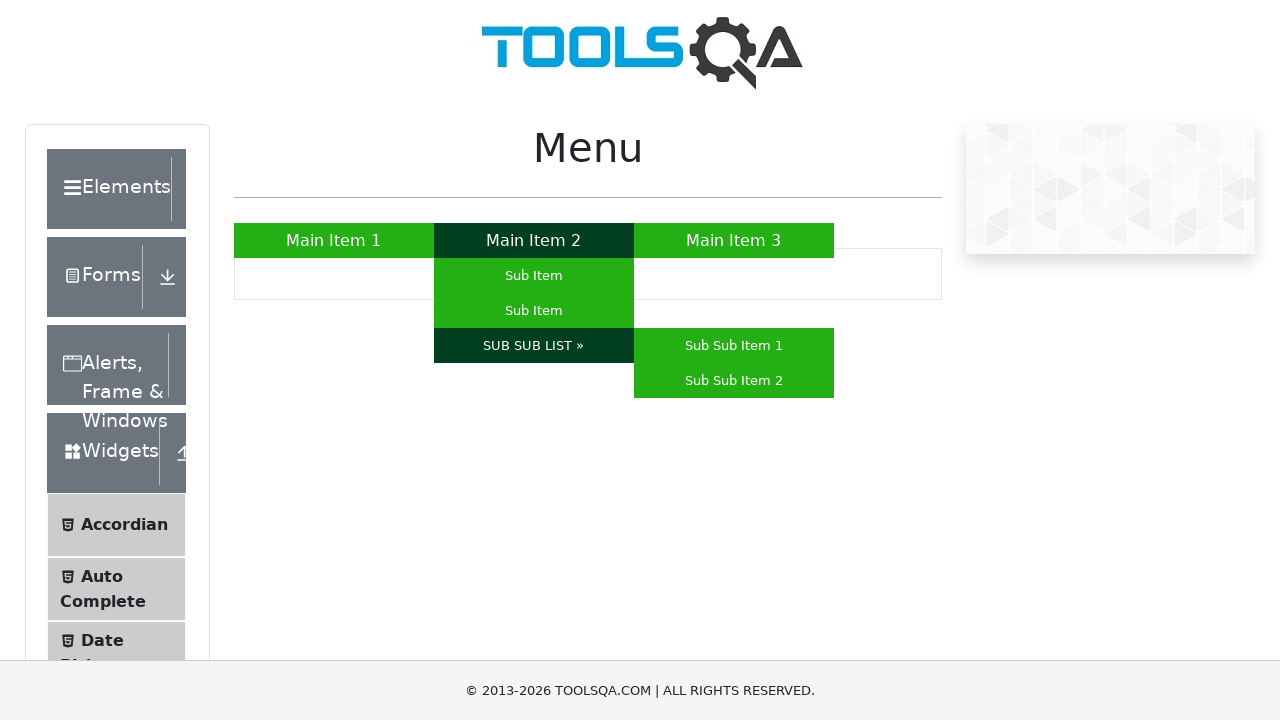

Waited 2 seconds for nested submenu to appear
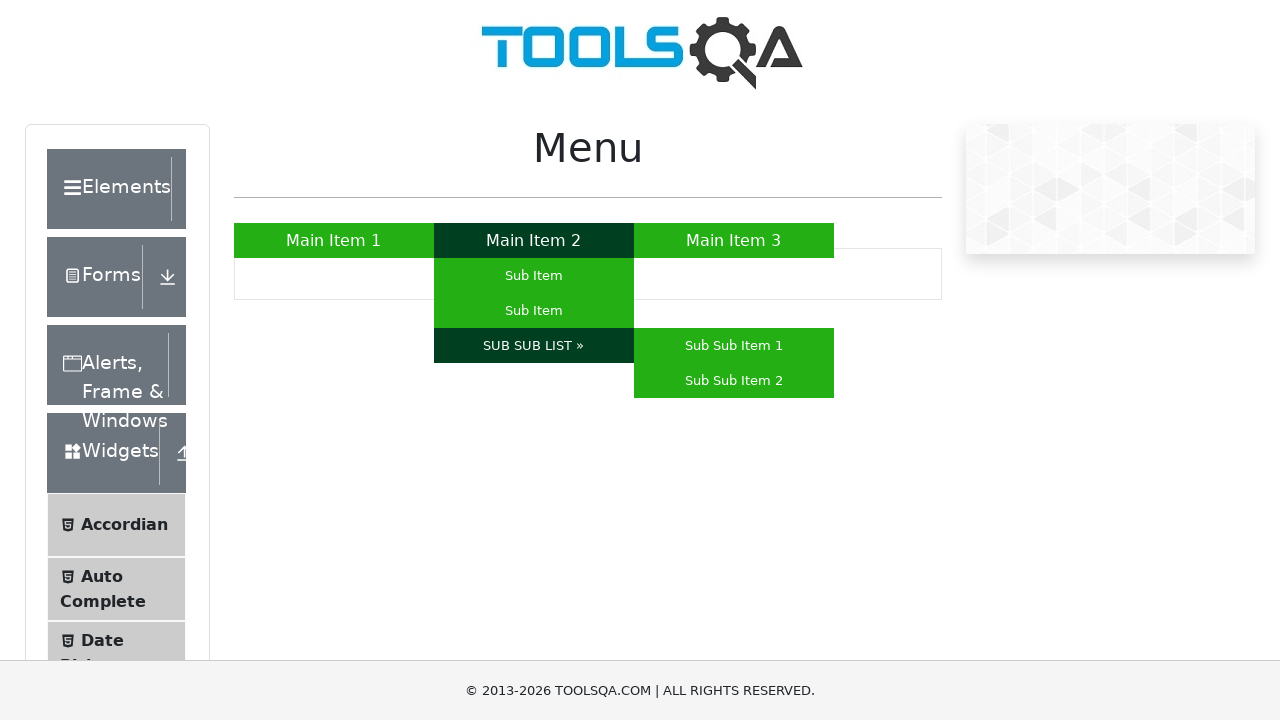

Hovered over Sub Item 1 to verify visibility at (734, 346) on xpath=(//a[@href='#'])[6]
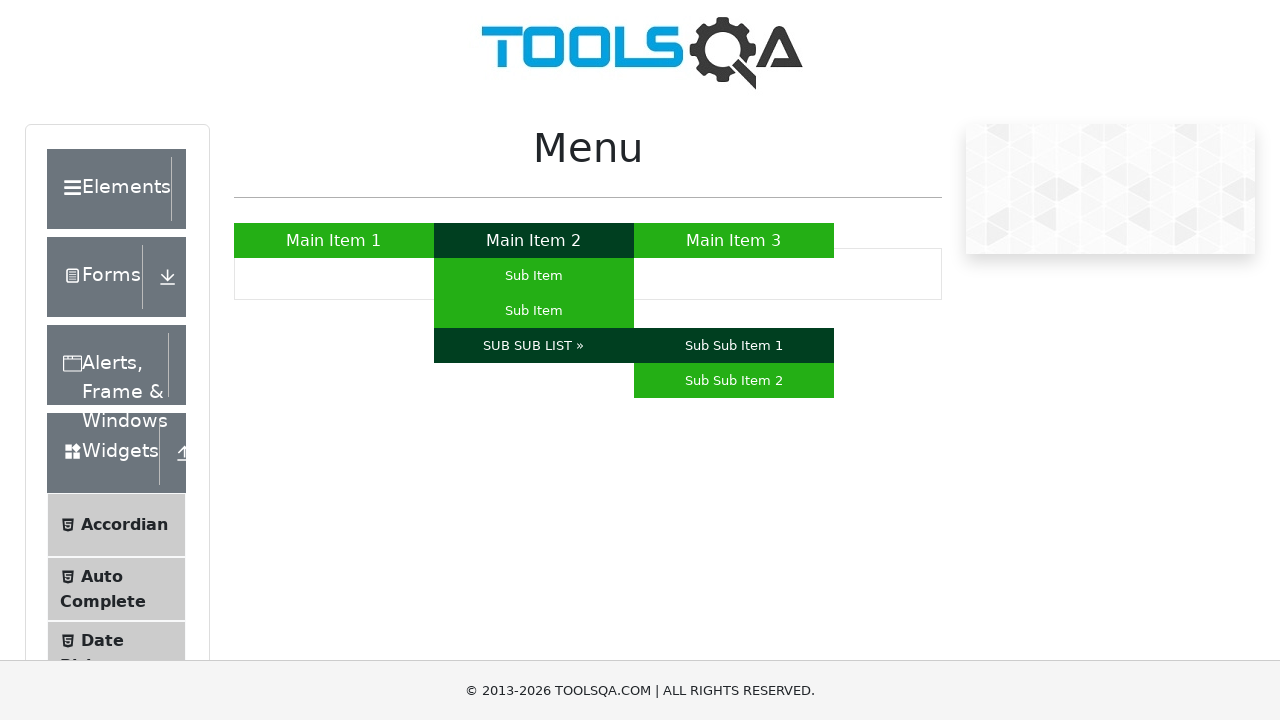

Verified Sub Item 1 is visible on the page
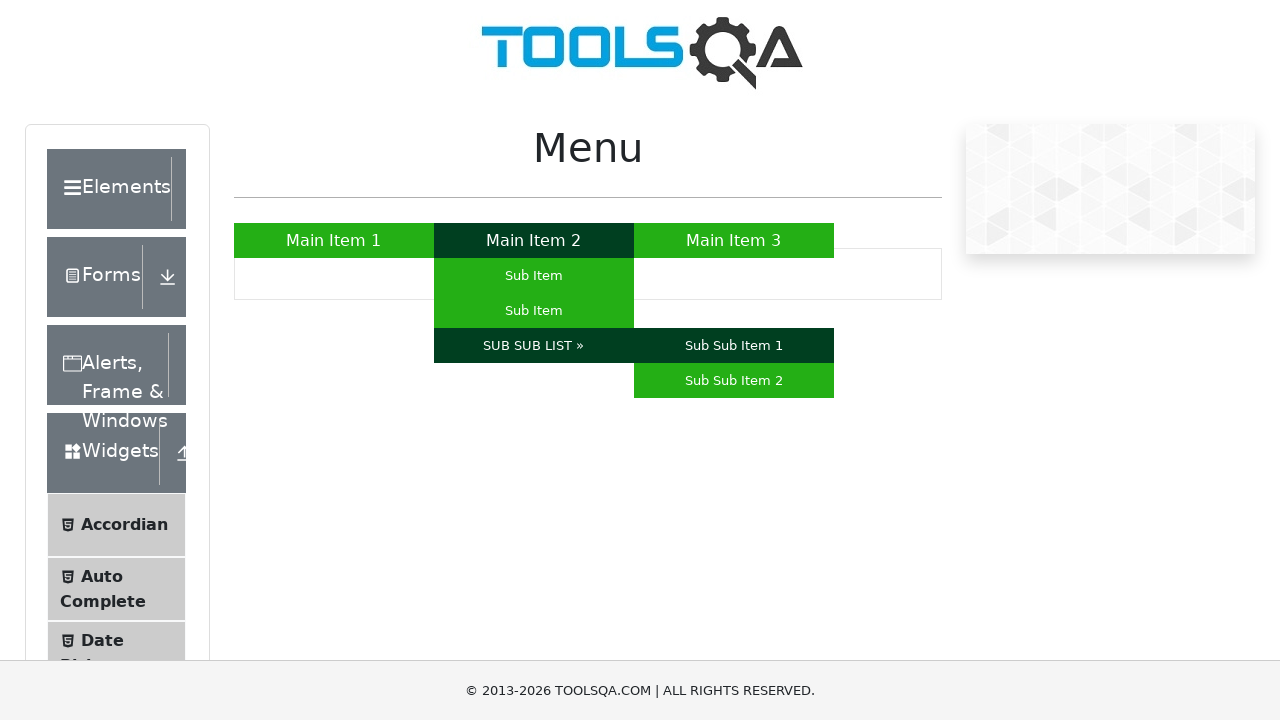

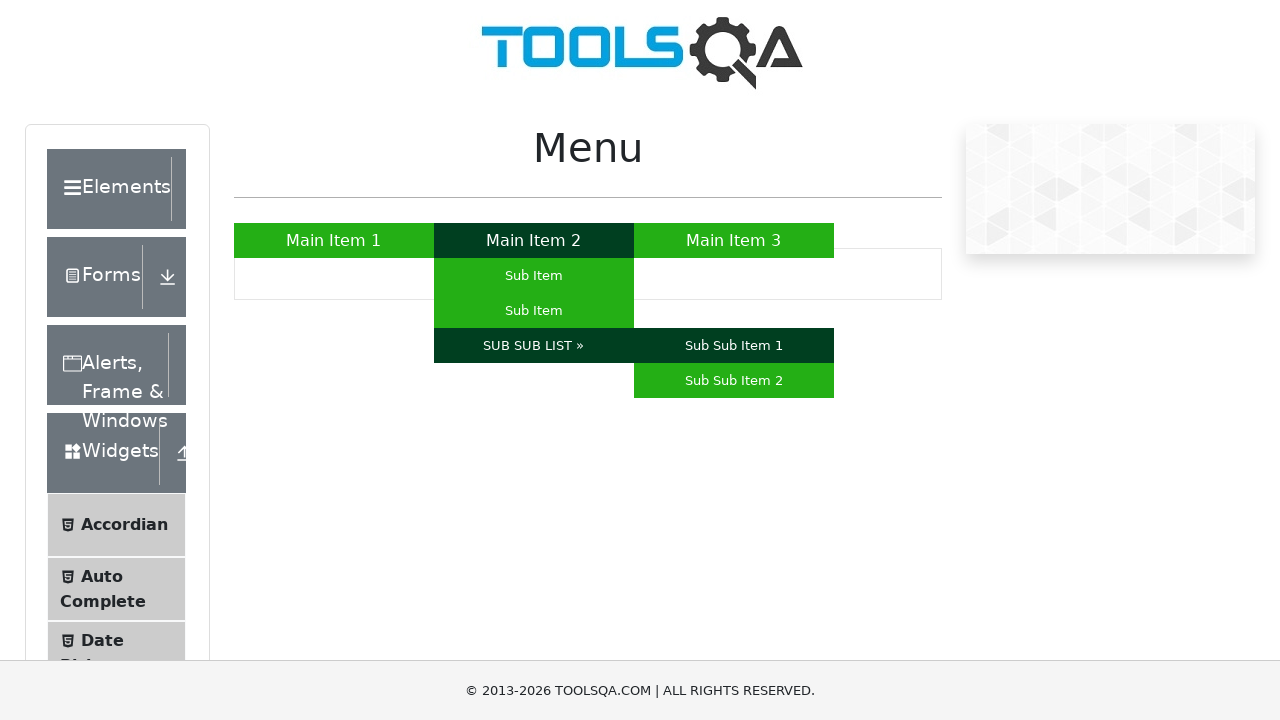